Tests adding a product to the shopping cart on a demo e-commerce site, verifying the cart opens and displays the correct product.

Starting URL: https://www.bstackdemo.com

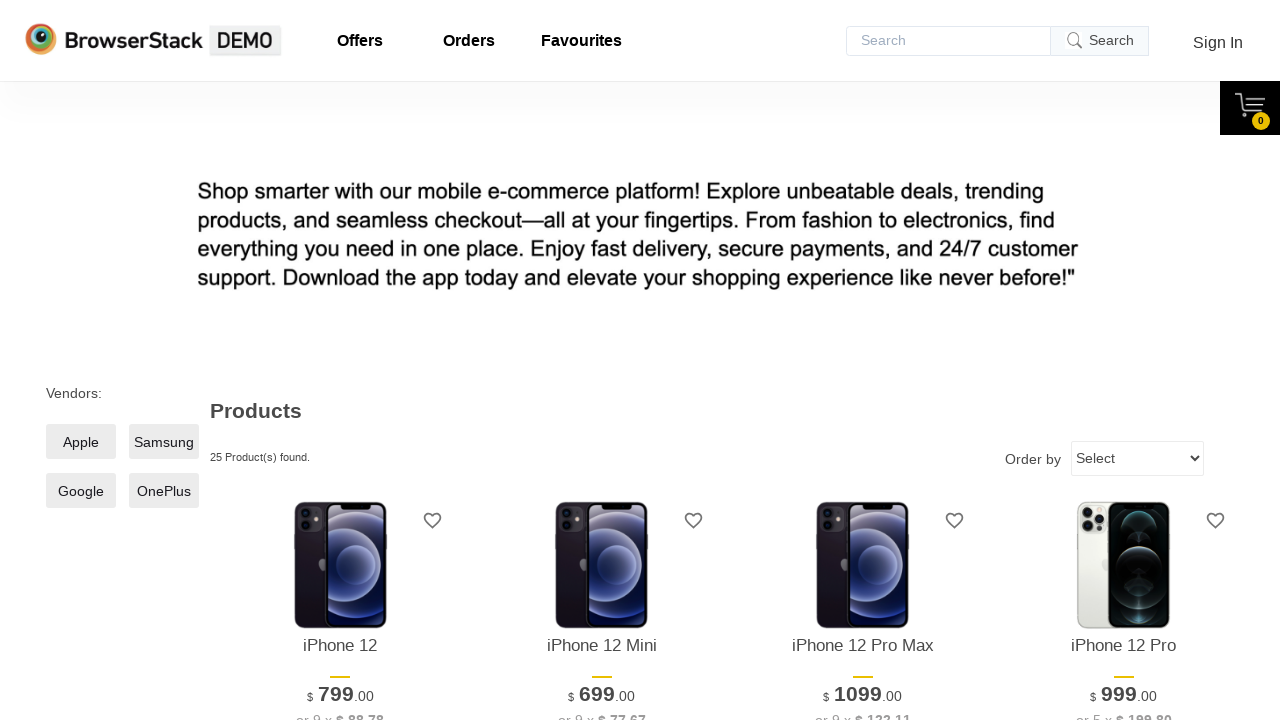

Verified page title contains 'StackDemo'
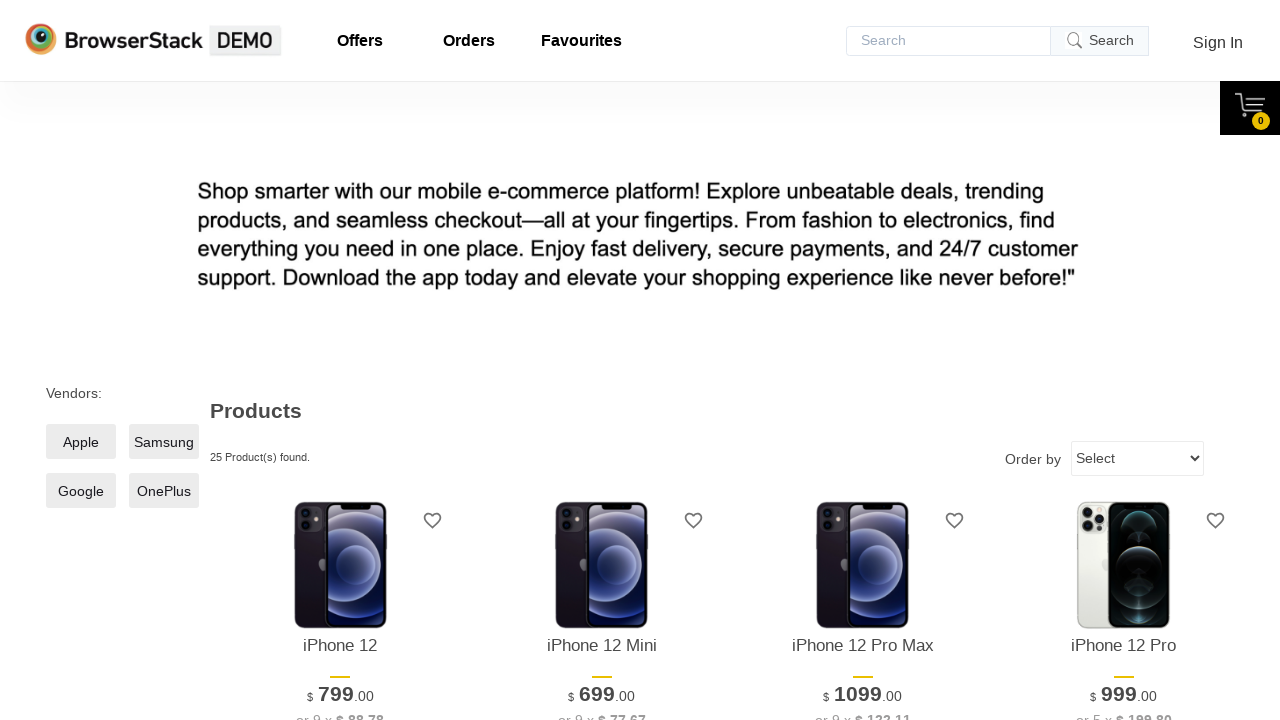

Retrieved product name from first product on screen
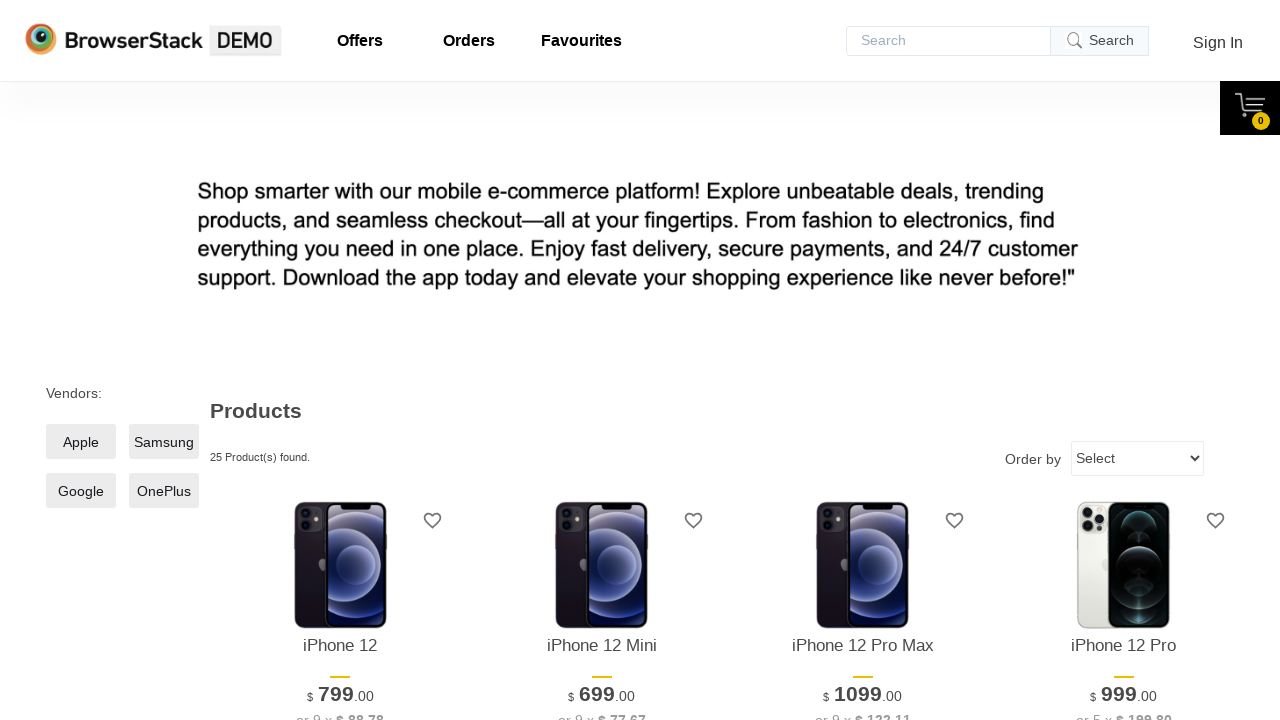

Clicked 'Add to Cart' button for first product at (340, 361) on xpath=//*[@id='1']/div[4]
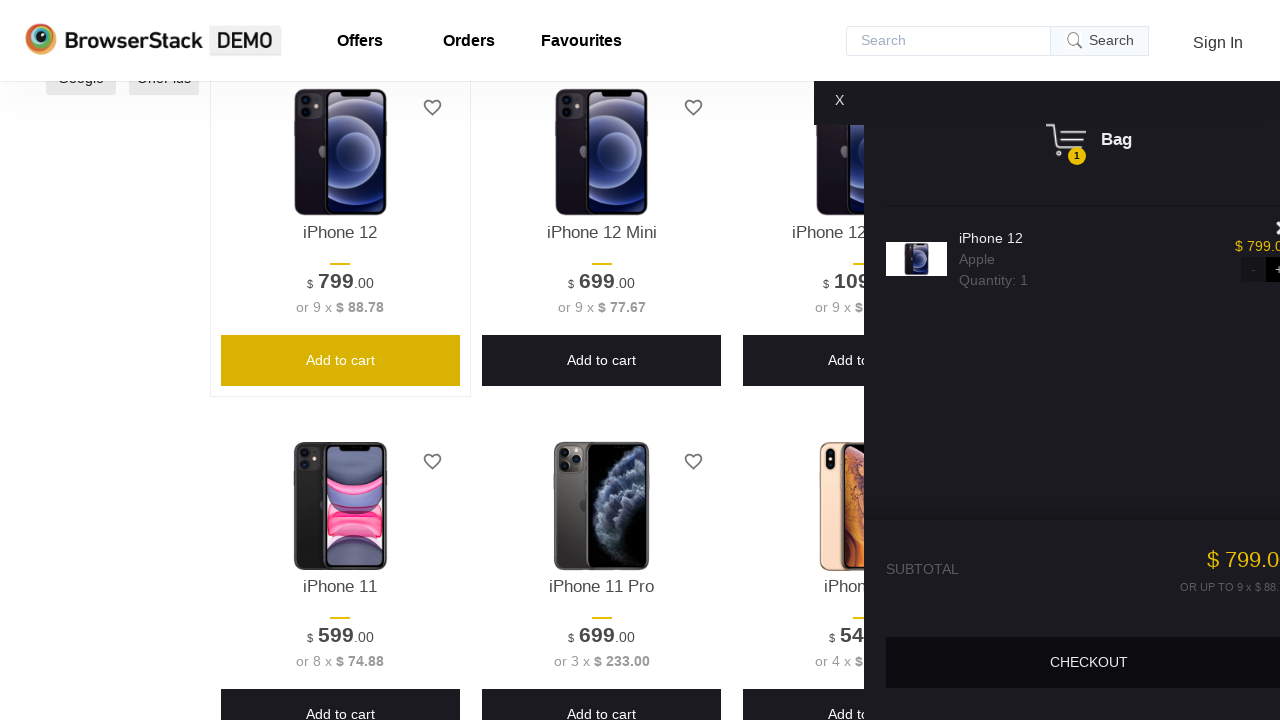

Waited for cart content to become visible
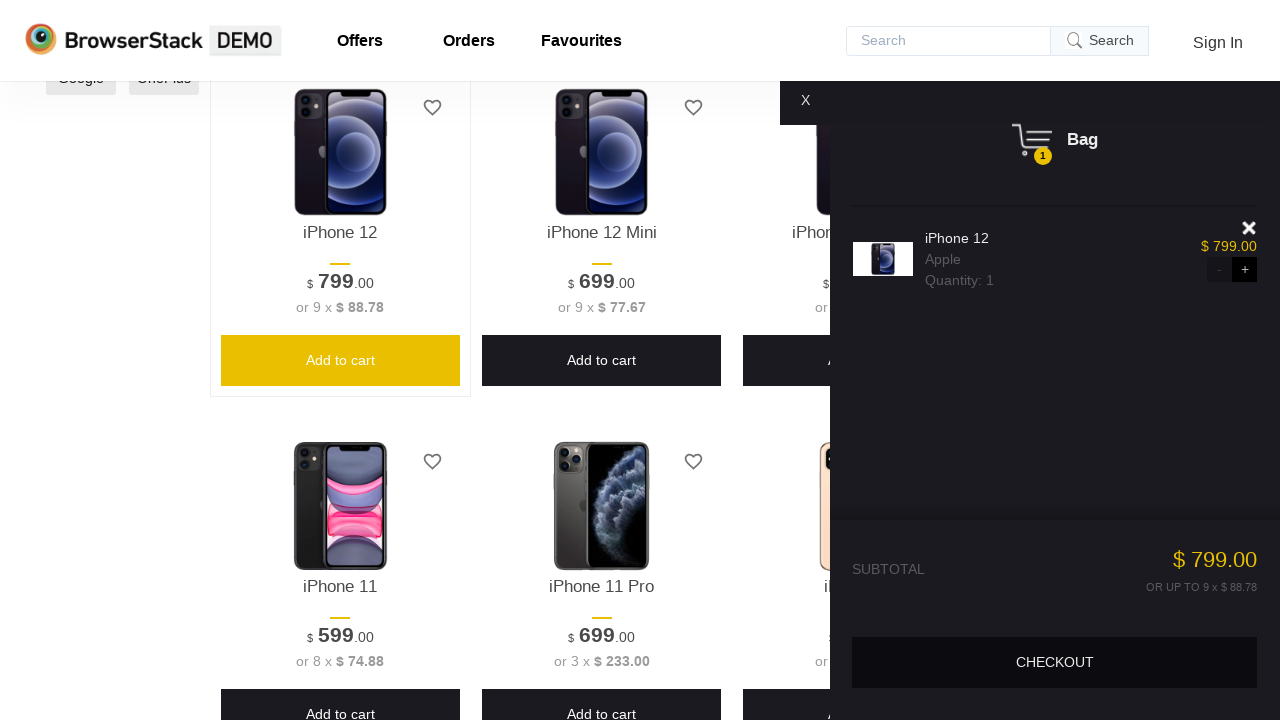

Verified cart content is visible
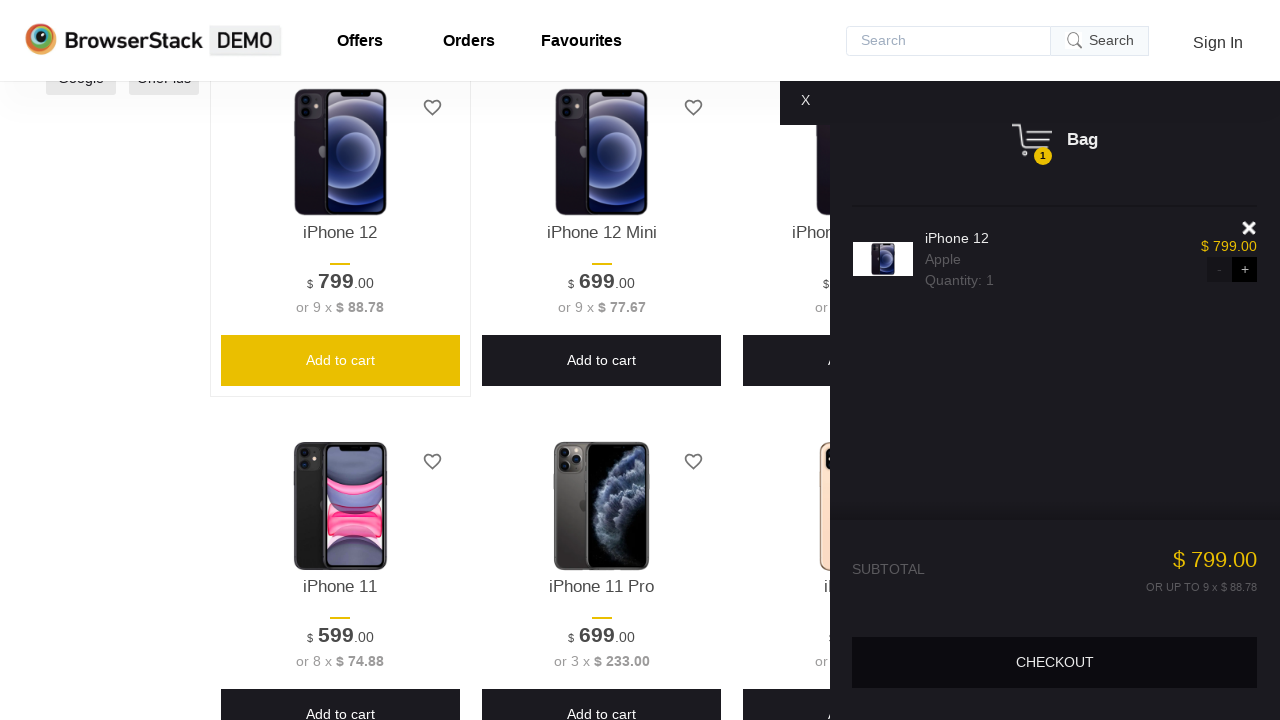

Retrieved product name from cart
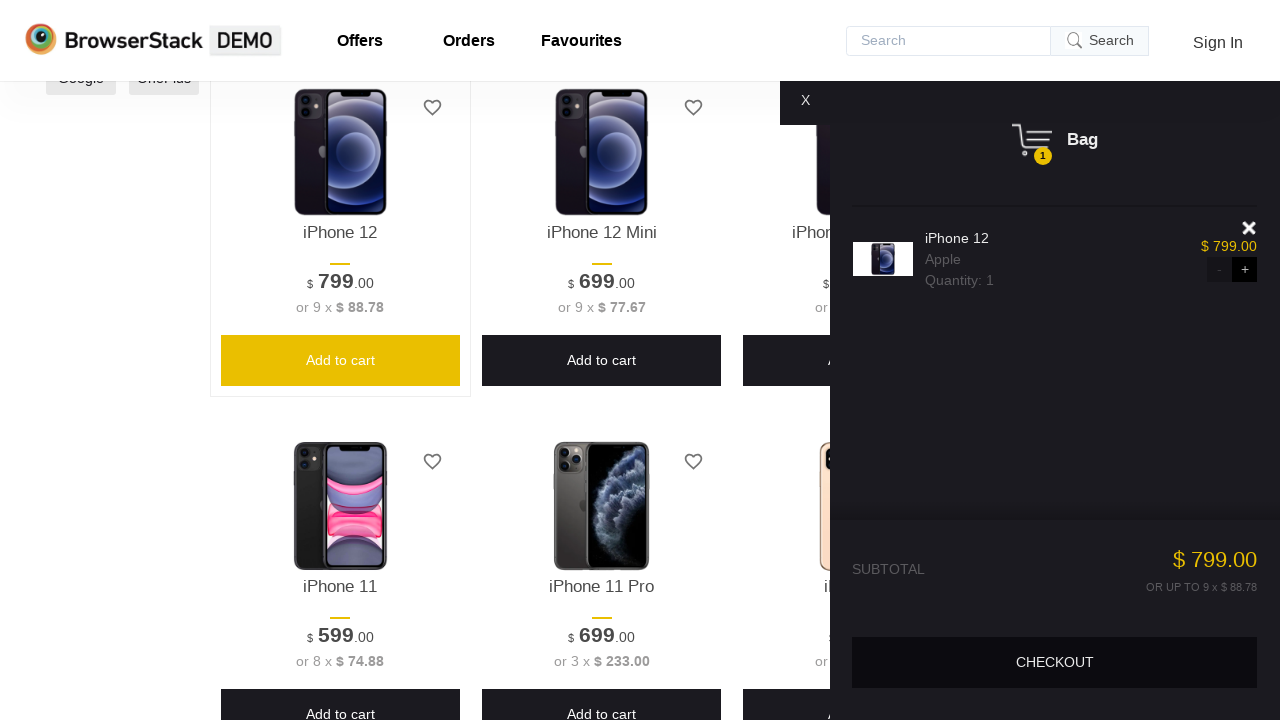

Verified product in cart matches product selected from catalog
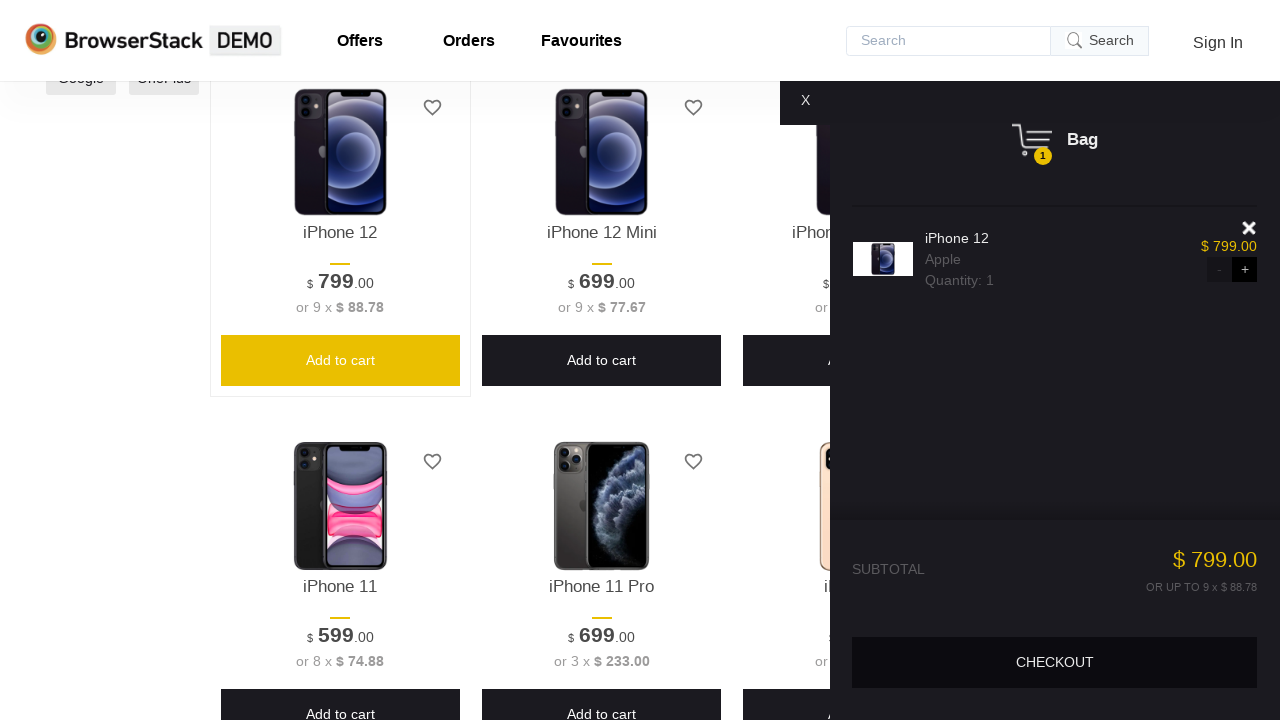

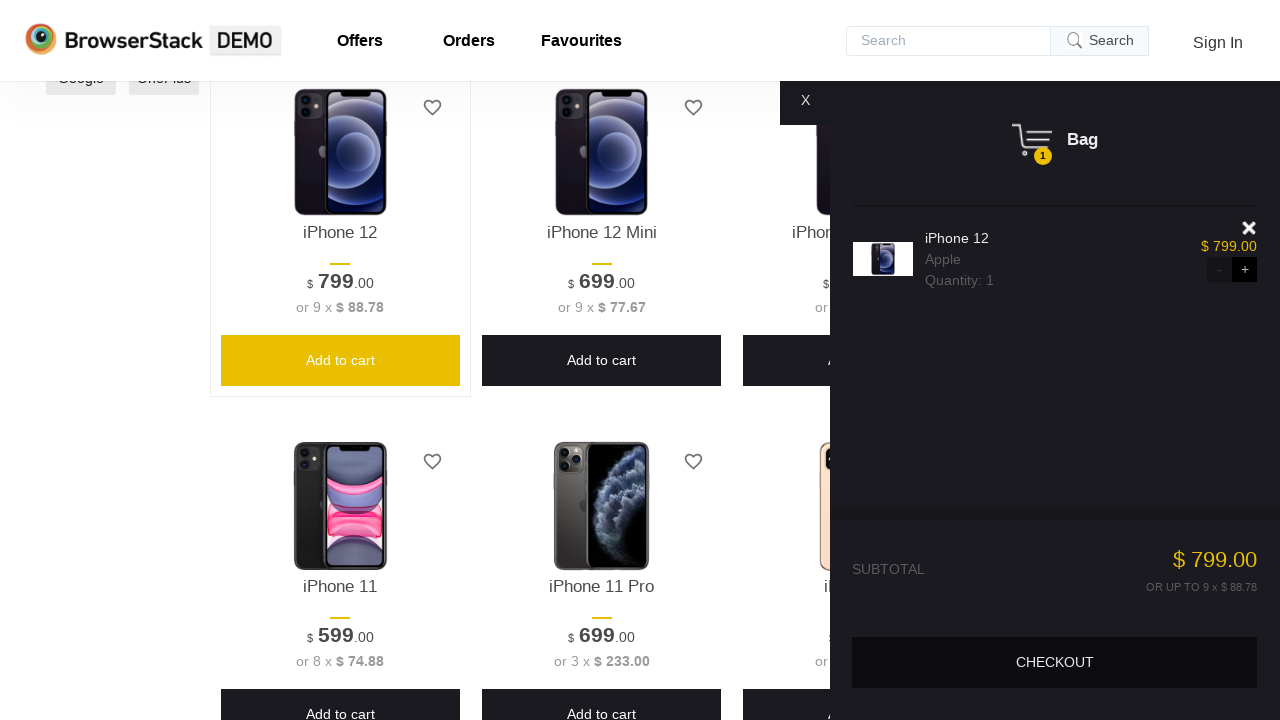